Tests handling a prompt alert by entering text and accepting the prompt

Starting URL: https://demoqa.com/alerts

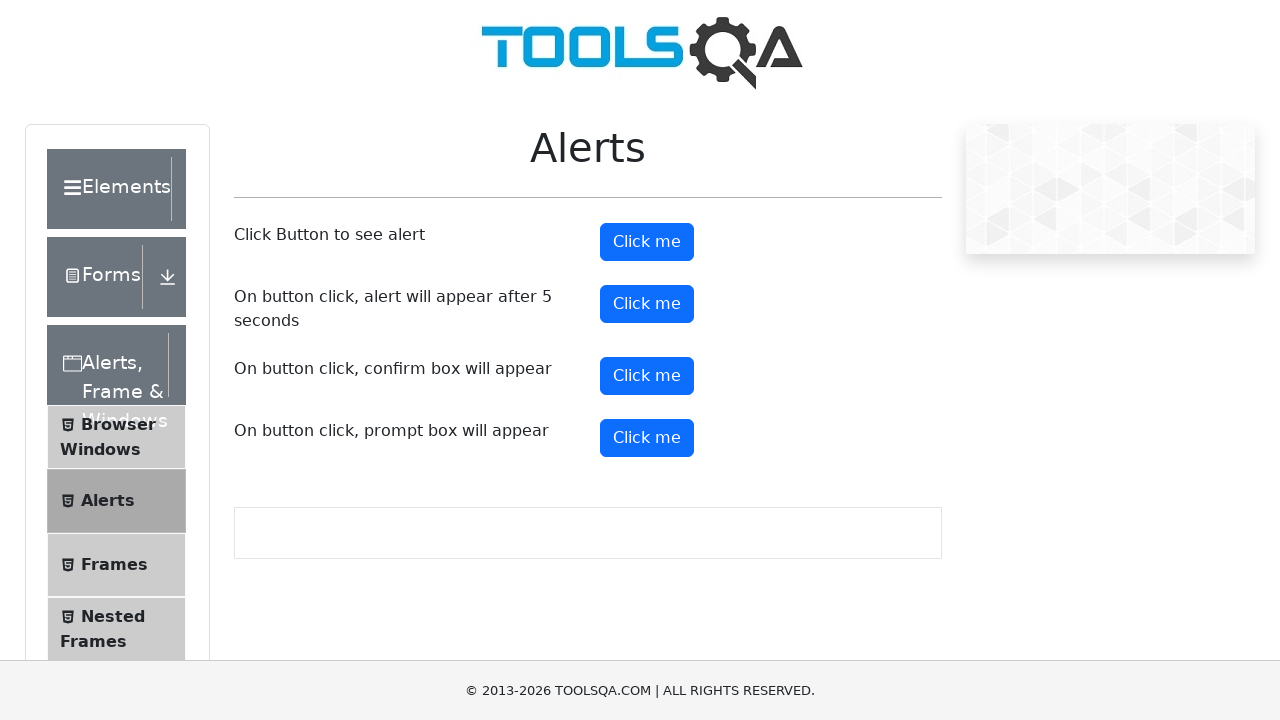

Registered dialog handler to accept prompt with text 'Emily'
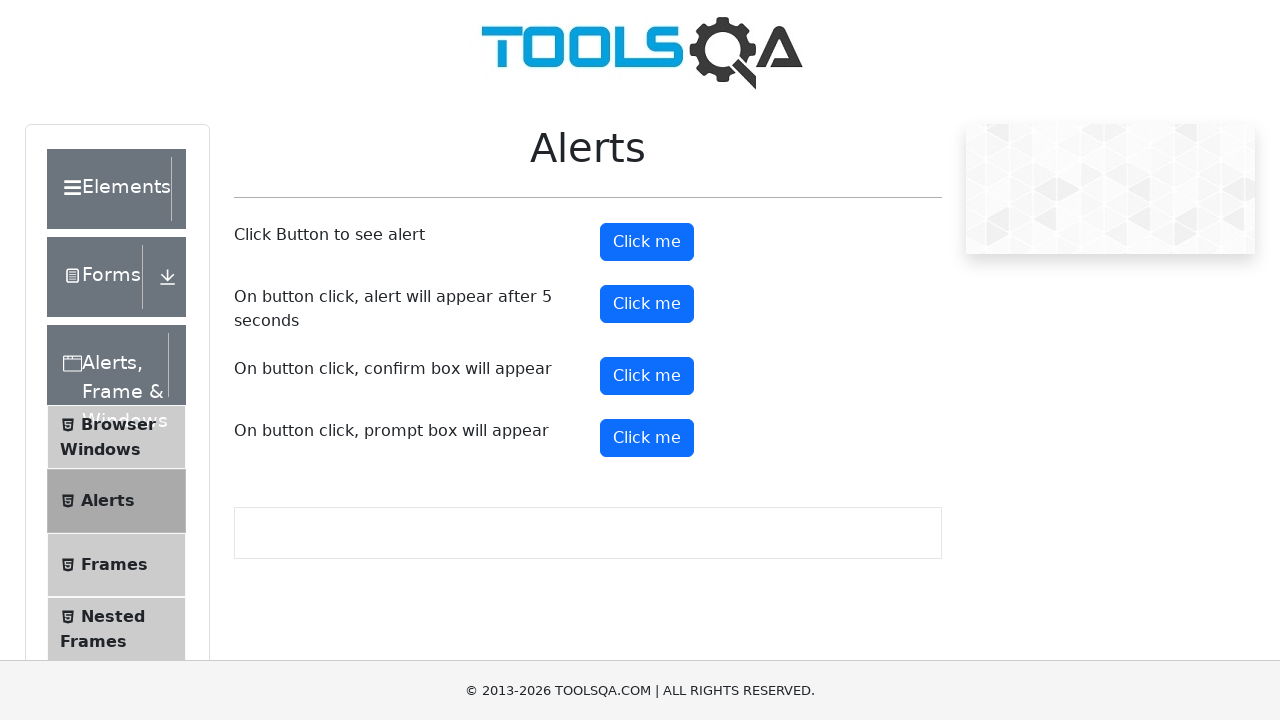

Clicked prompt alert button to trigger the dialog at (647, 438) on #promtButton
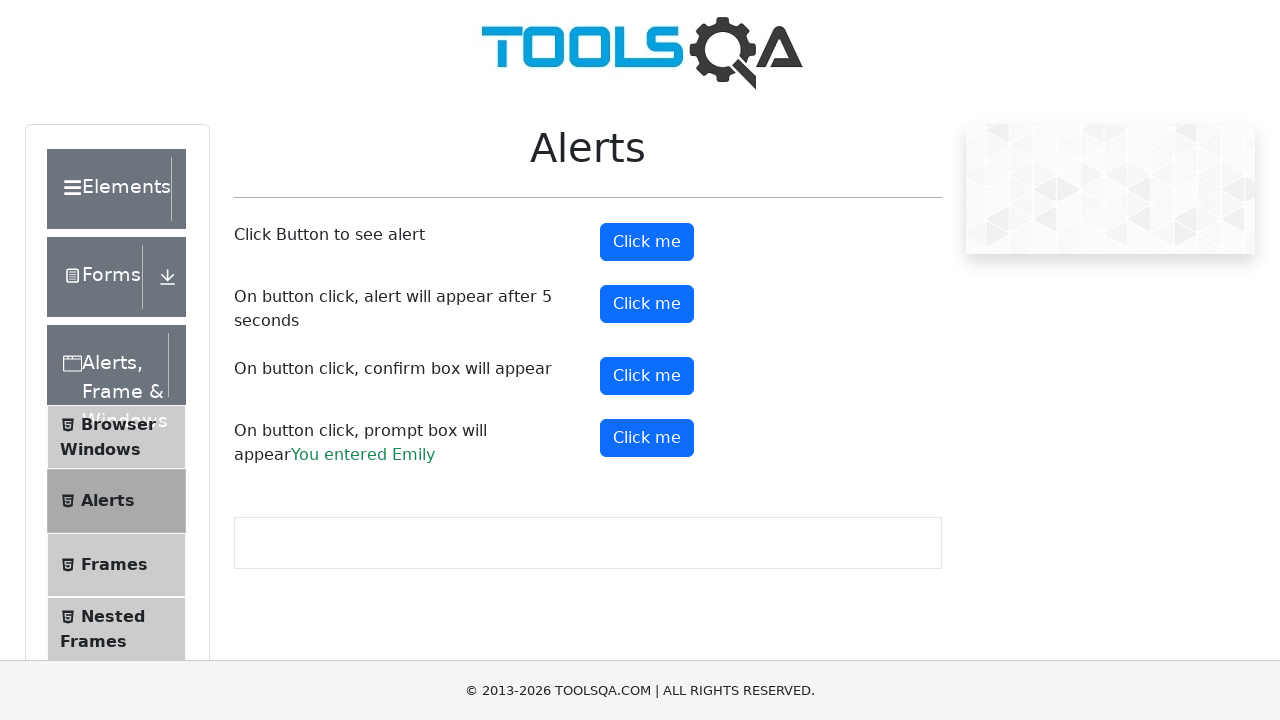

Prompt result message loaded after accepting dialog with 'Emily'
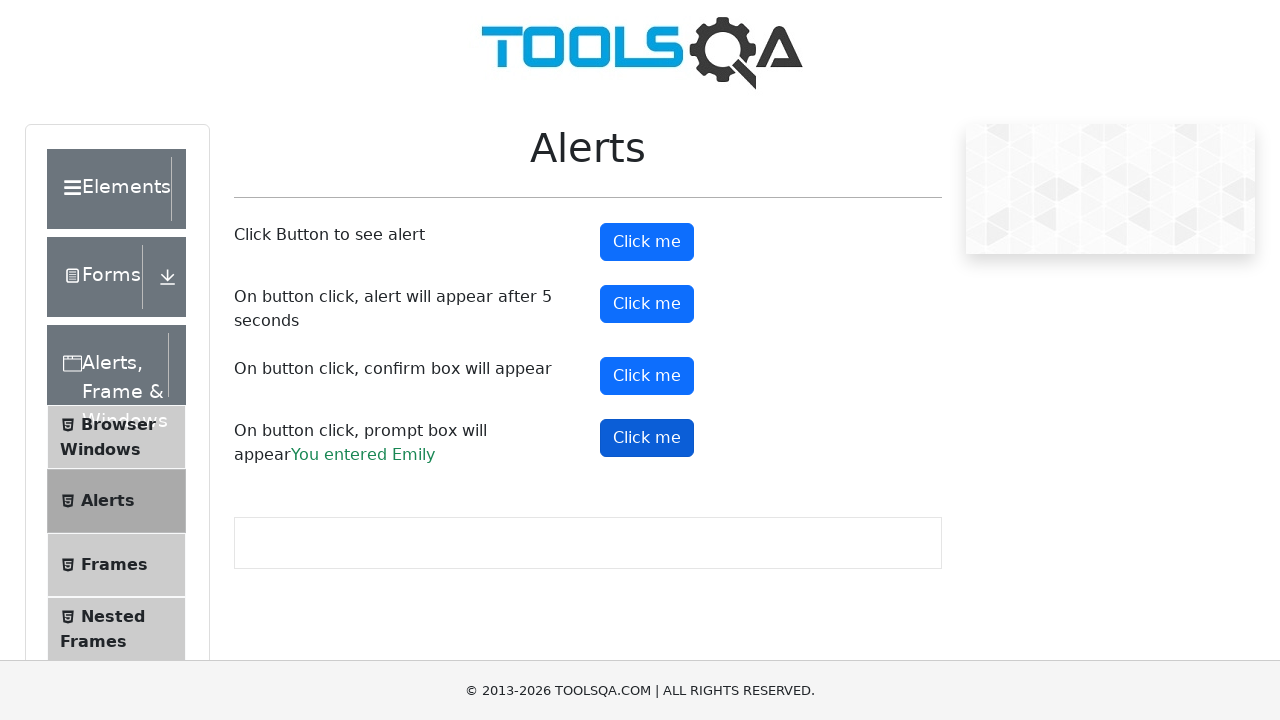

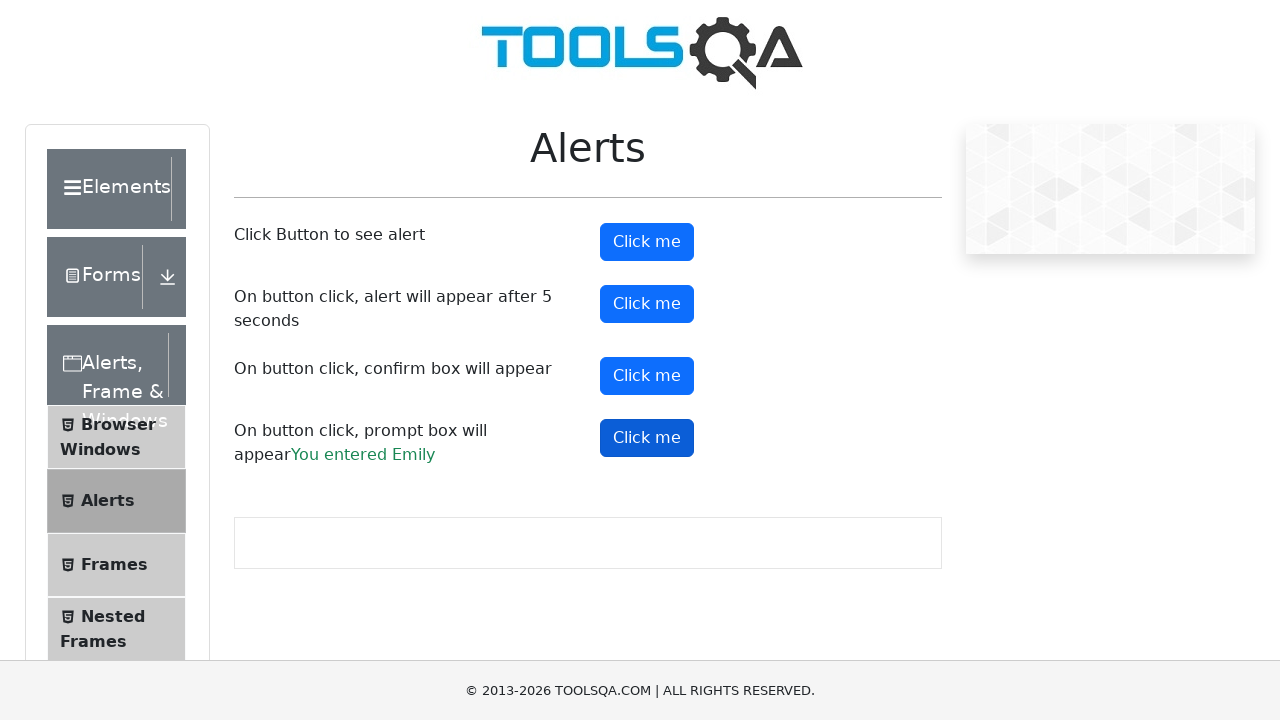